Verifies the Phones category link is visible

Starting URL: https://www.demoblaze.com

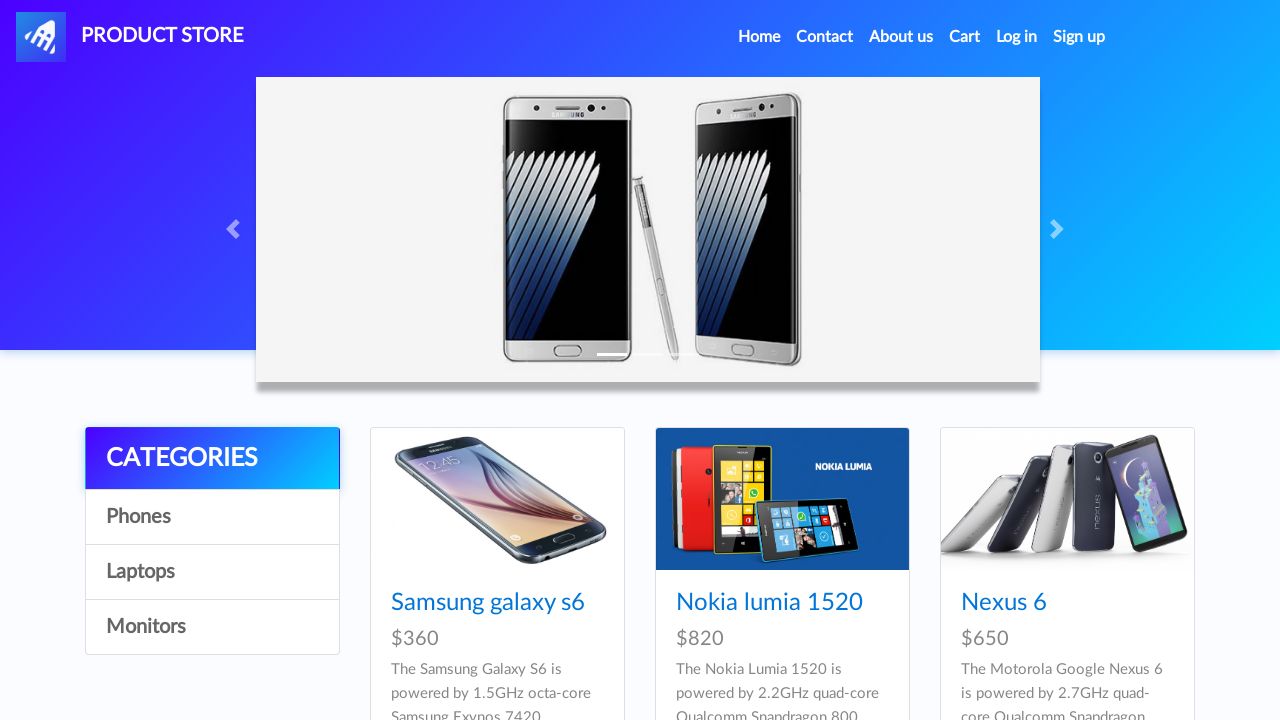

Navigated to https://www.demoblaze.com
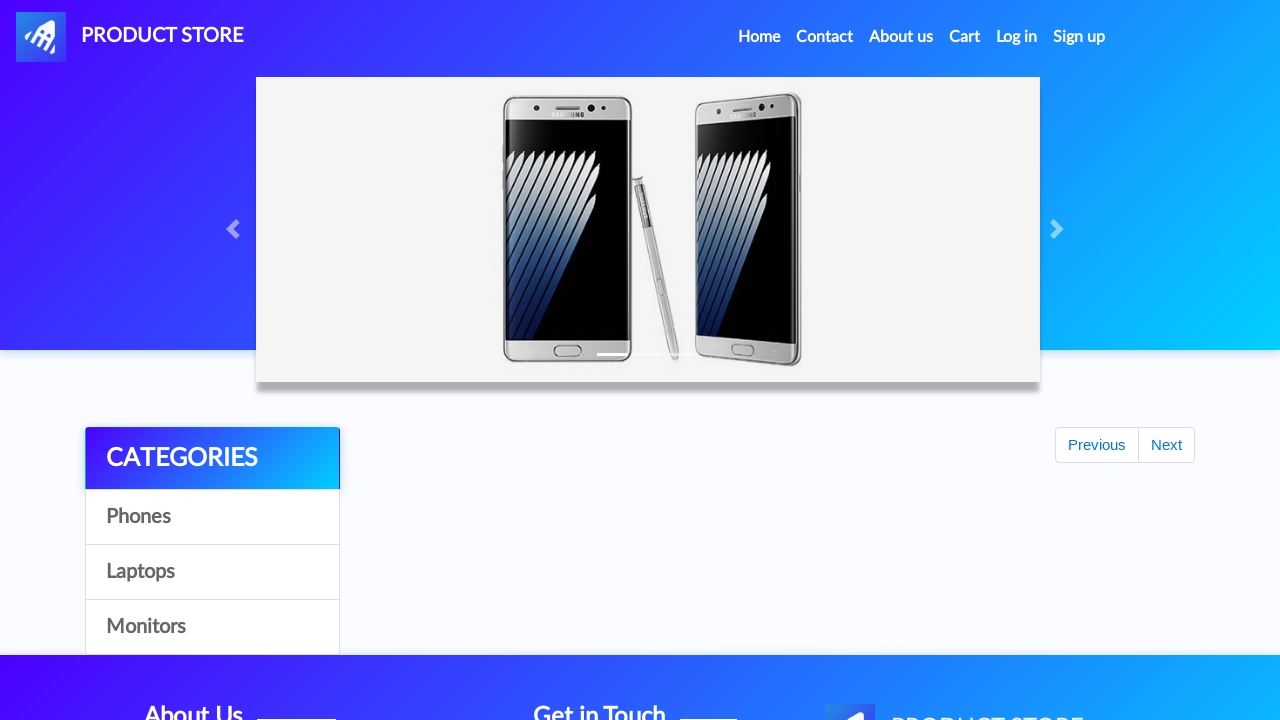

Verified the Phones category link is visible
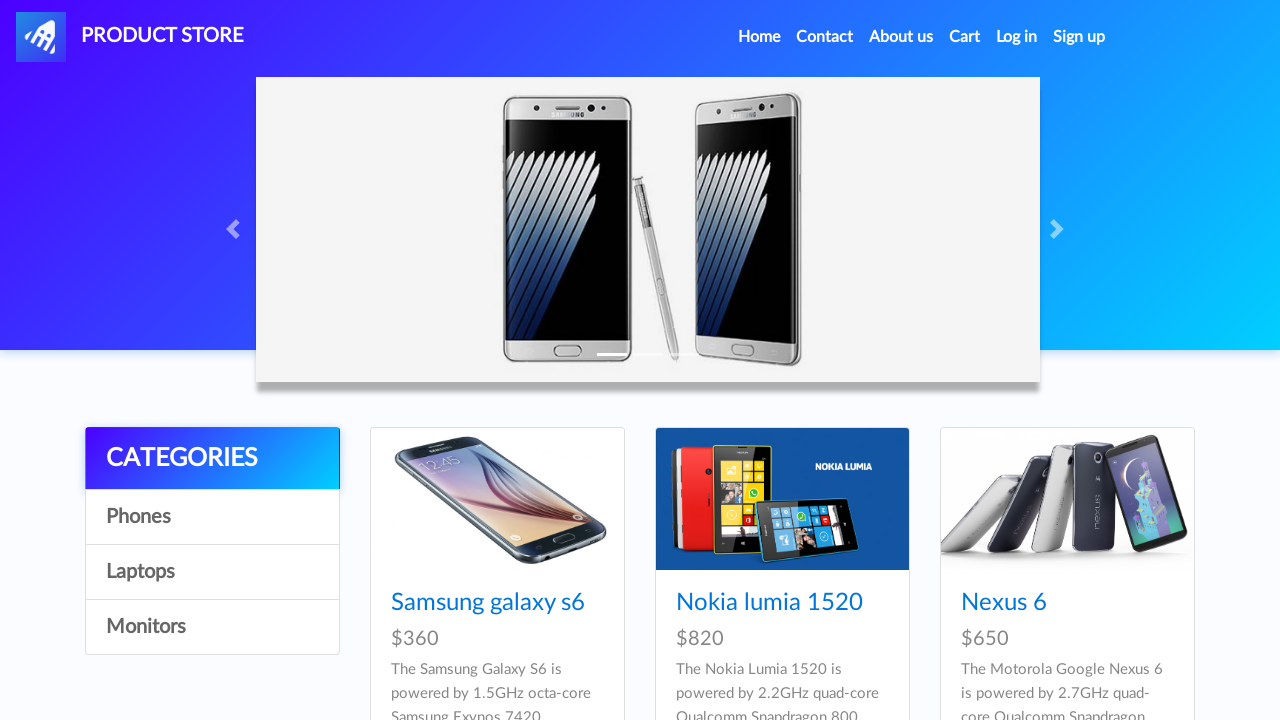

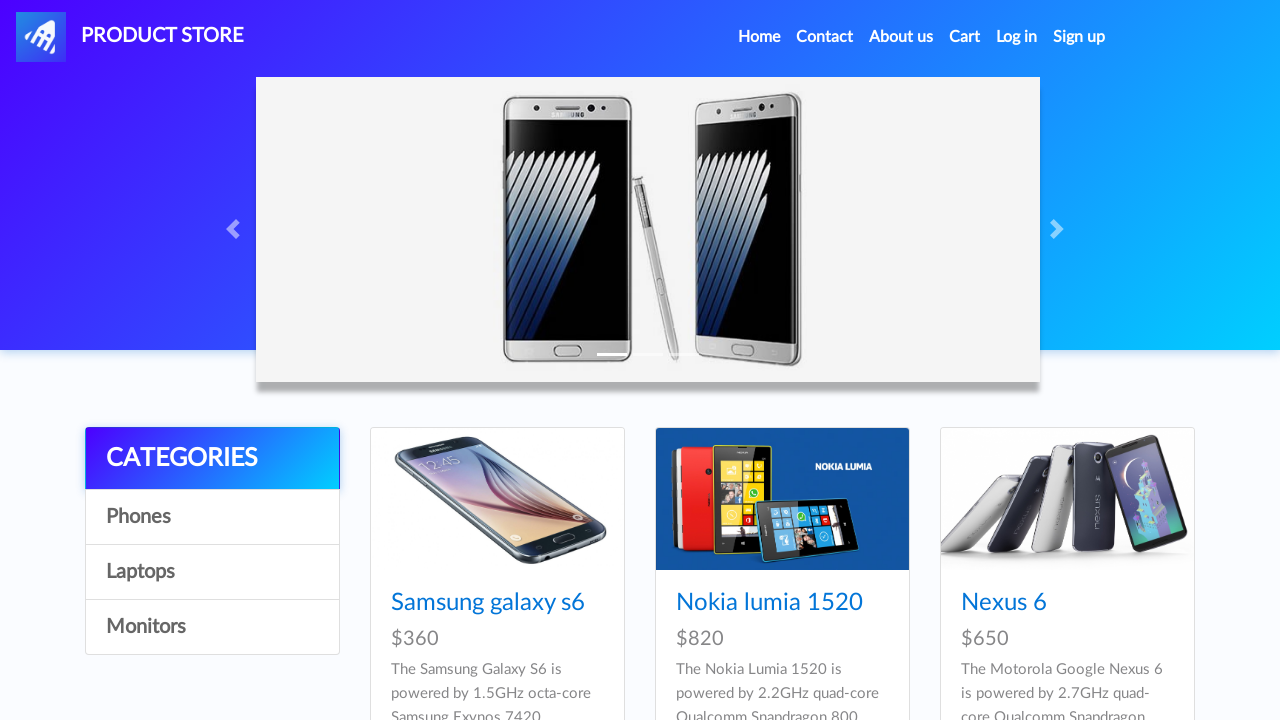